Tests handling JavaScript alerts by clicking a button that triggers an alert and then accepting/dismissing the alert dialog.

Starting URL: https://the-internet.herokuapp.com/javascript_alerts

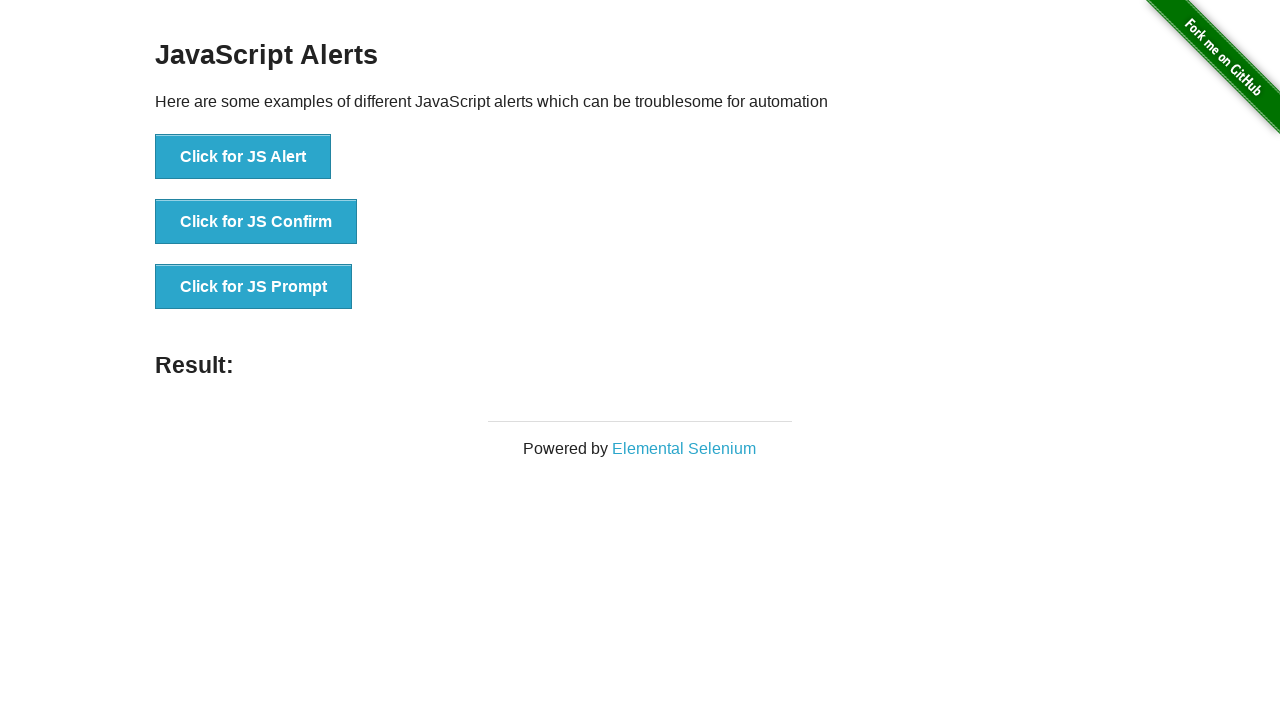

Clicked button to trigger JavaScript alert at (243, 157) on xpath=//button[normalize-space()='Click for JS Alert']
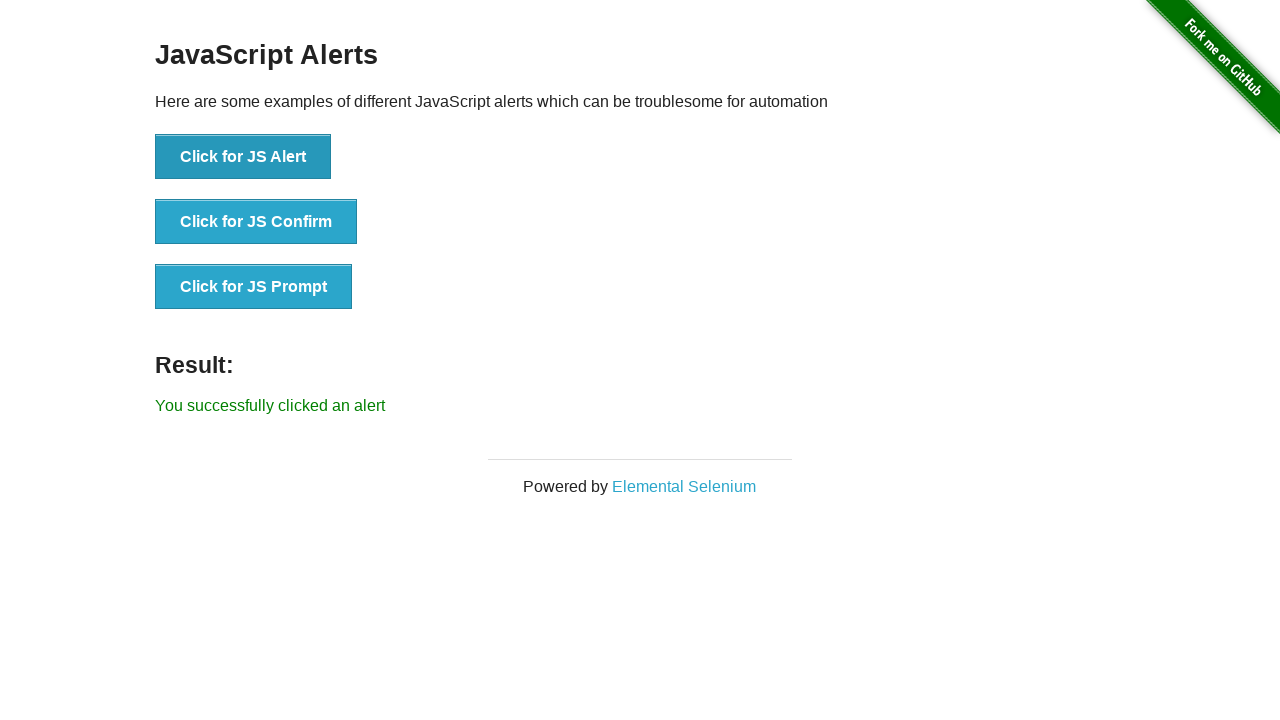

Set up dialog handler to accept alerts
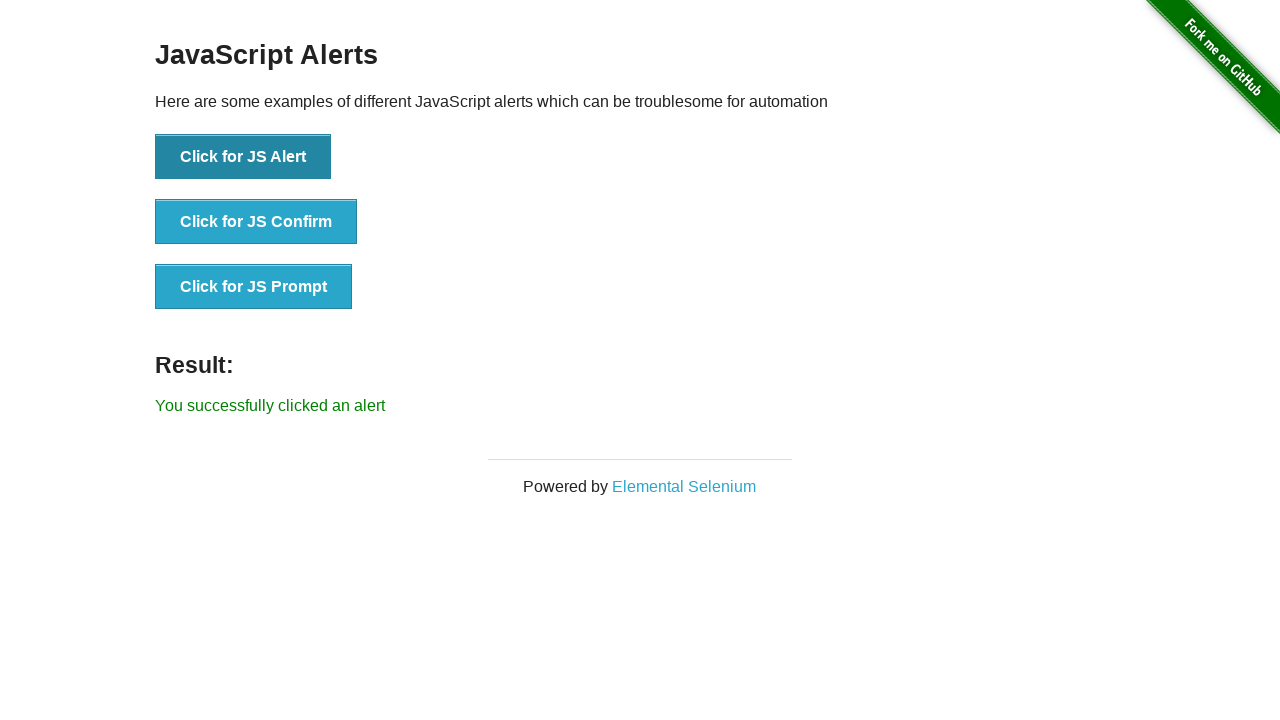

Clicked button to trigger JavaScript alert again at (243, 157) on xpath=//button[normalize-space()='Click for JS Alert']
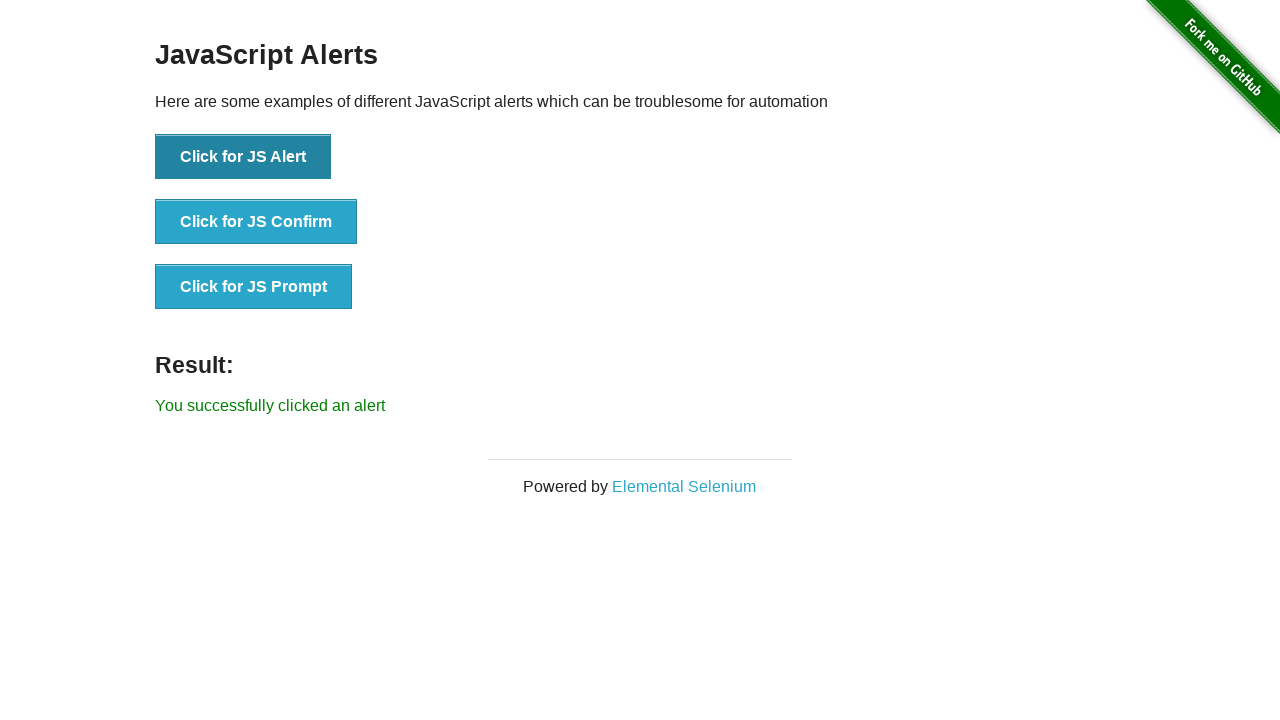

Result message appeared confirming alert was handled
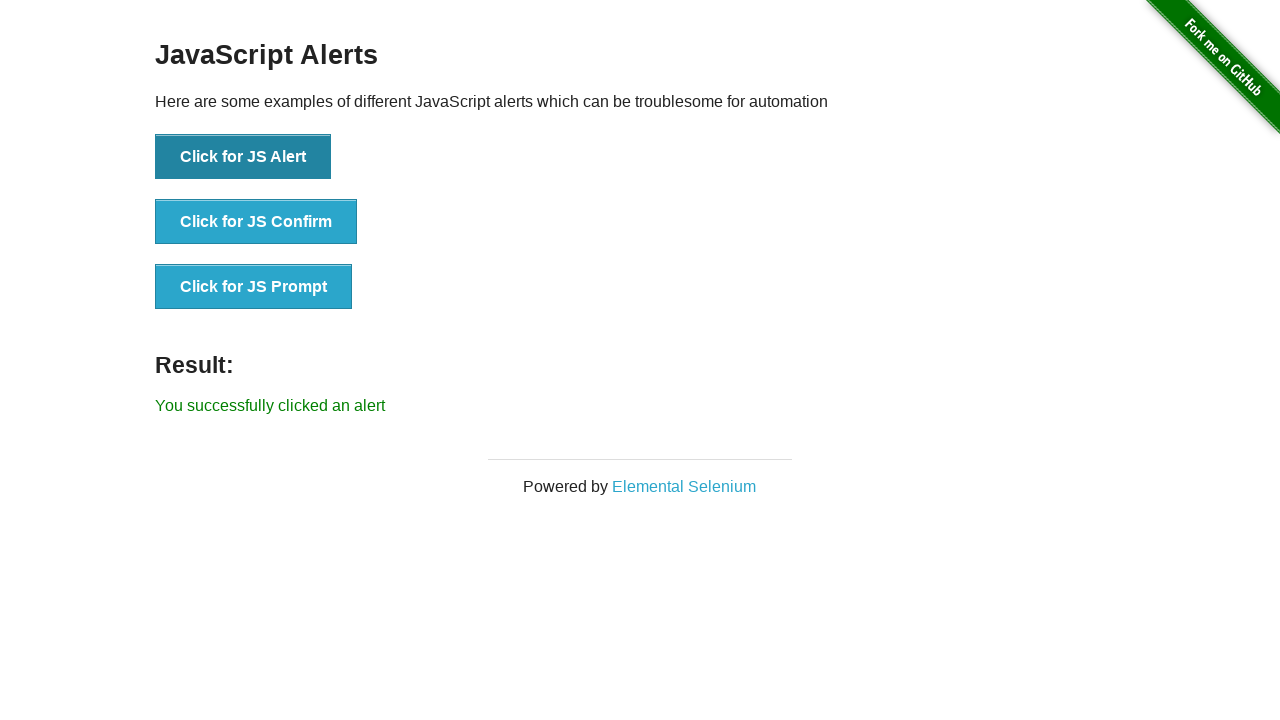

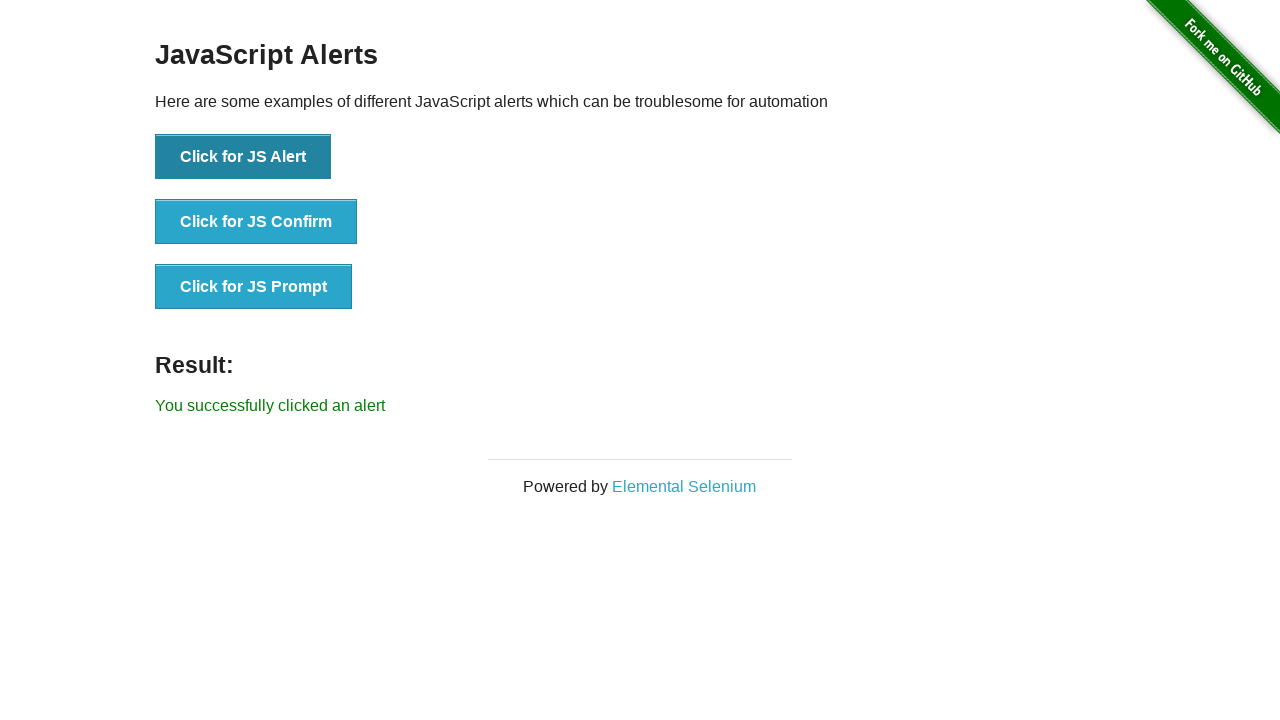